Tests JavaScript alert handling by filling a name field, clicking a button to trigger an alert, verifying the alert text contains the entered name, and accepting the alert.

Starting URL: https://rahulshettyacademy.com/AutomationPractice

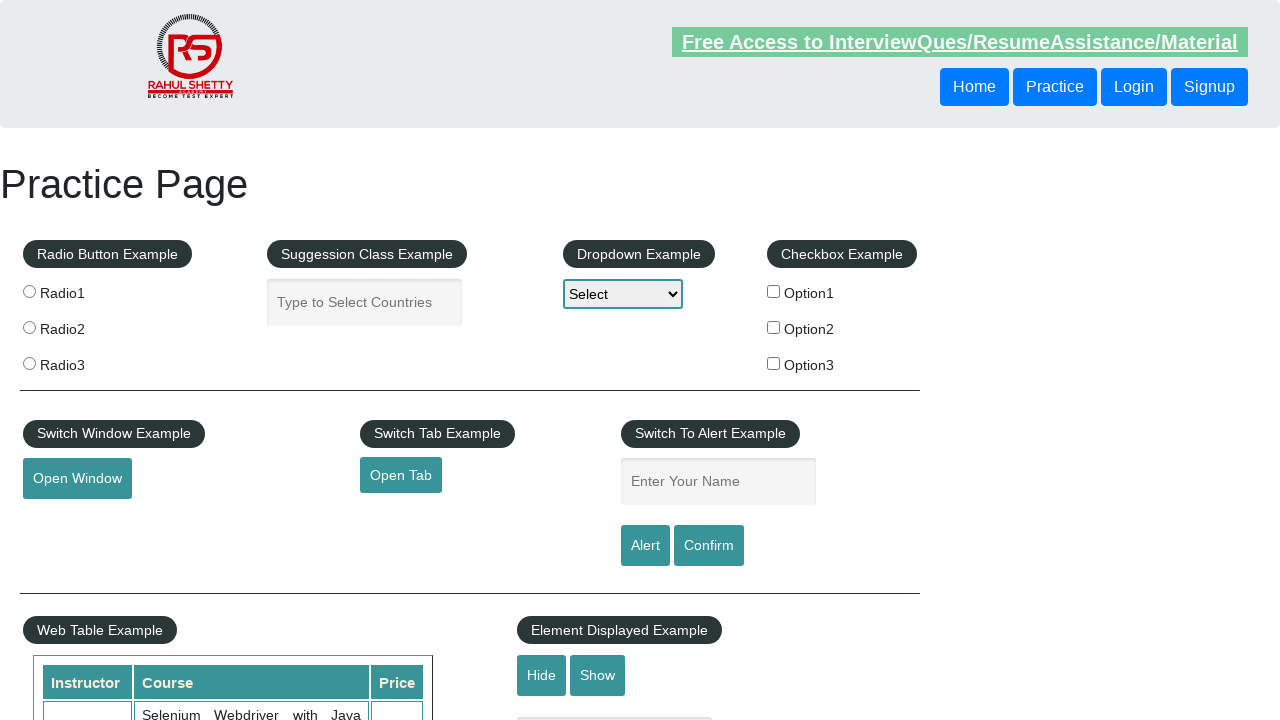

Filled name input field with 'Faroque' on #name
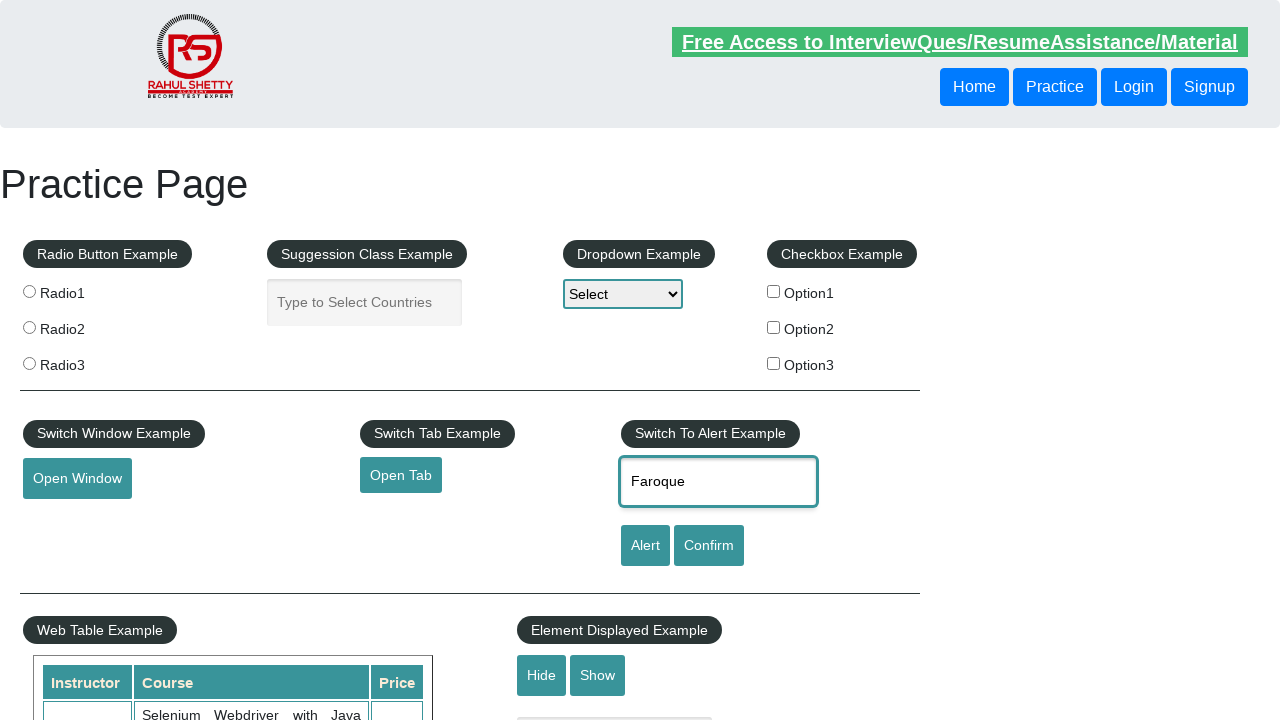

Clicked alert button to trigger JavaScript alert at (645, 546) on #alertbtn
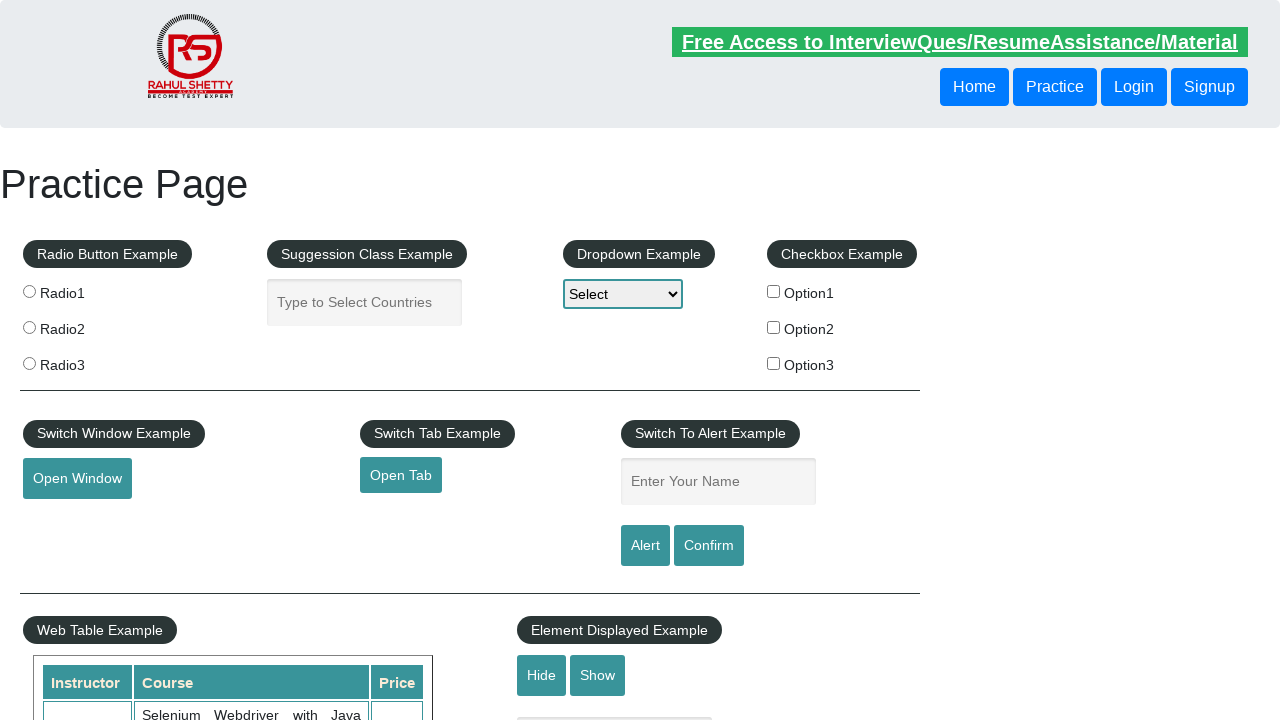

Set up dialog handler to accept alerts
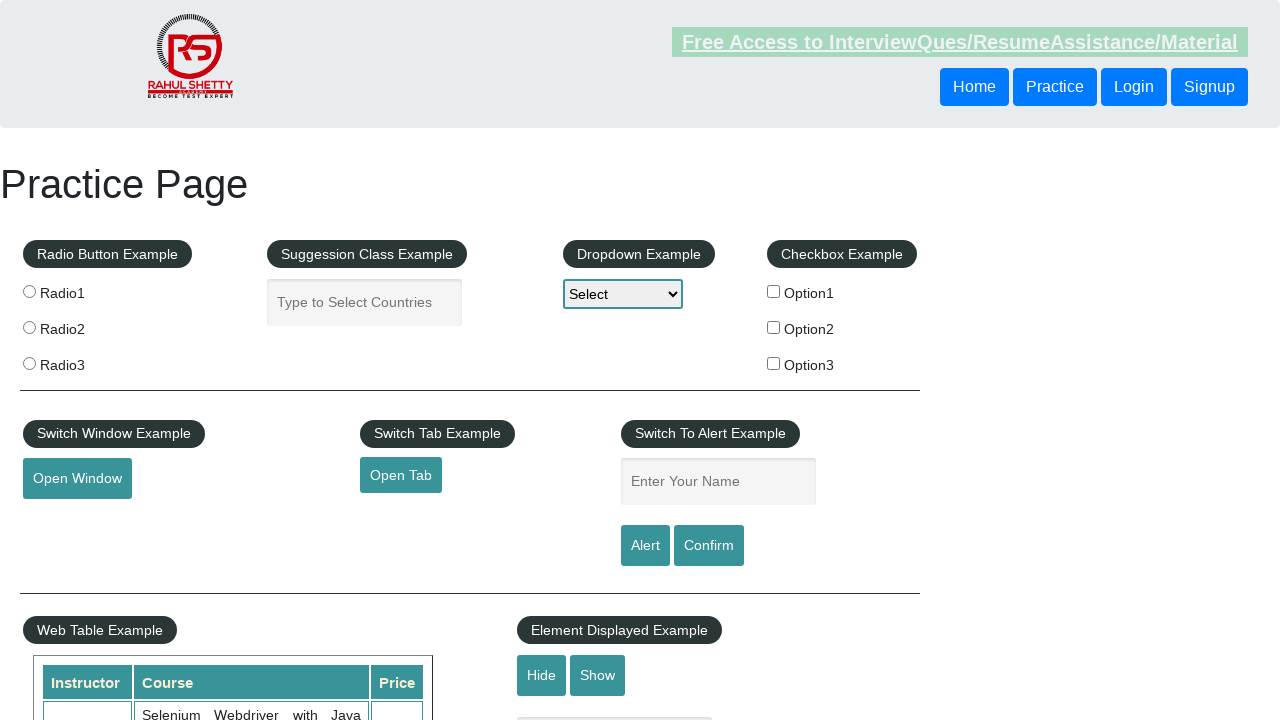

Set up one-time dialog handler for alert verification
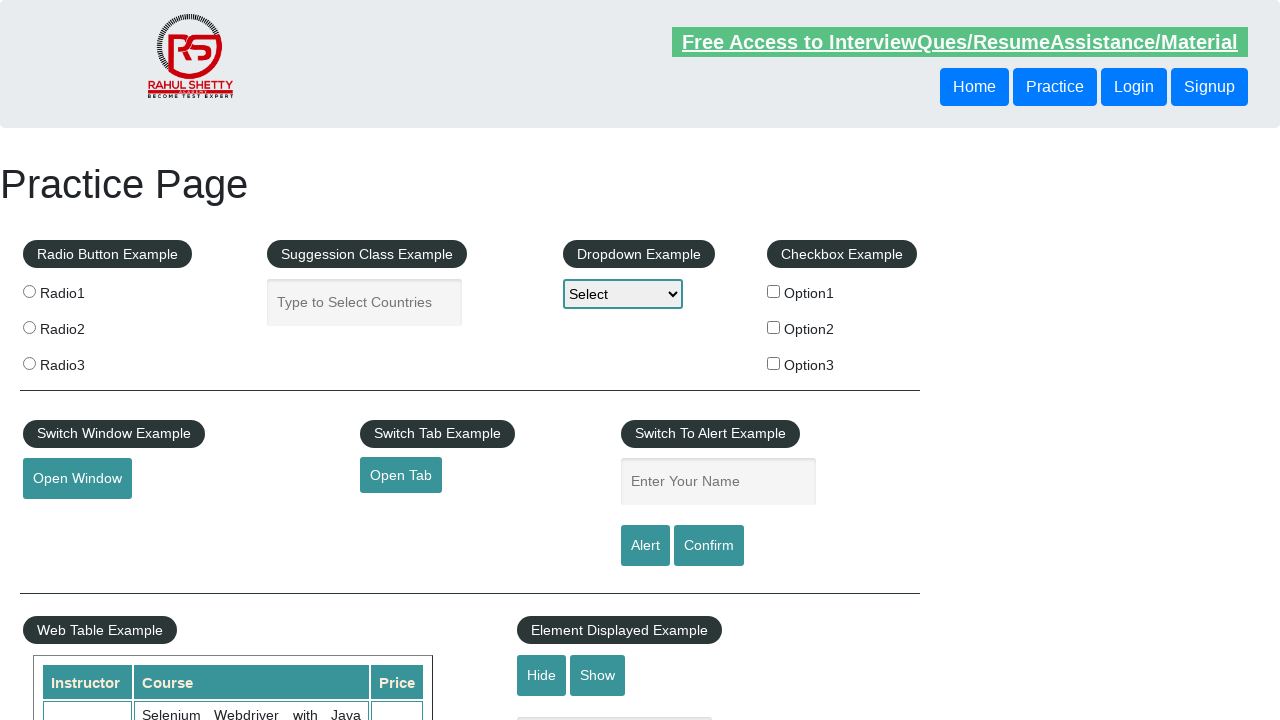

Clicked alert button to trigger alert with dialog handler active at (645, 546) on #alertbtn
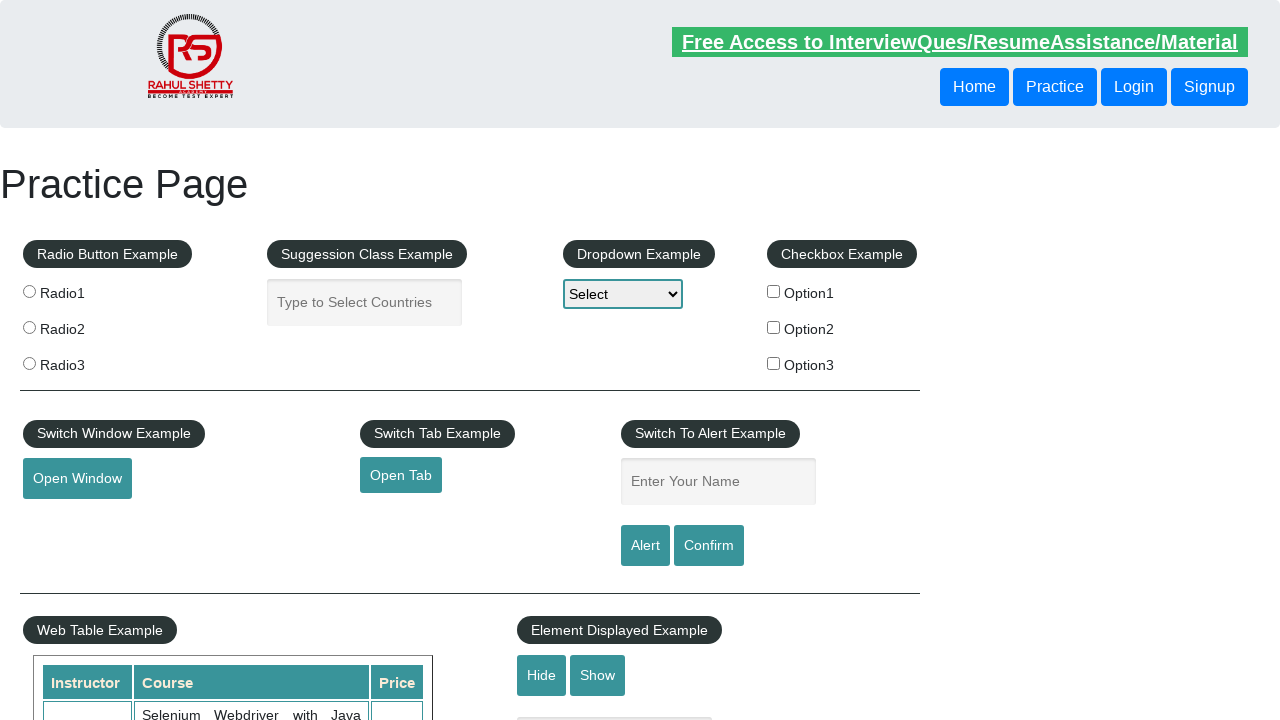

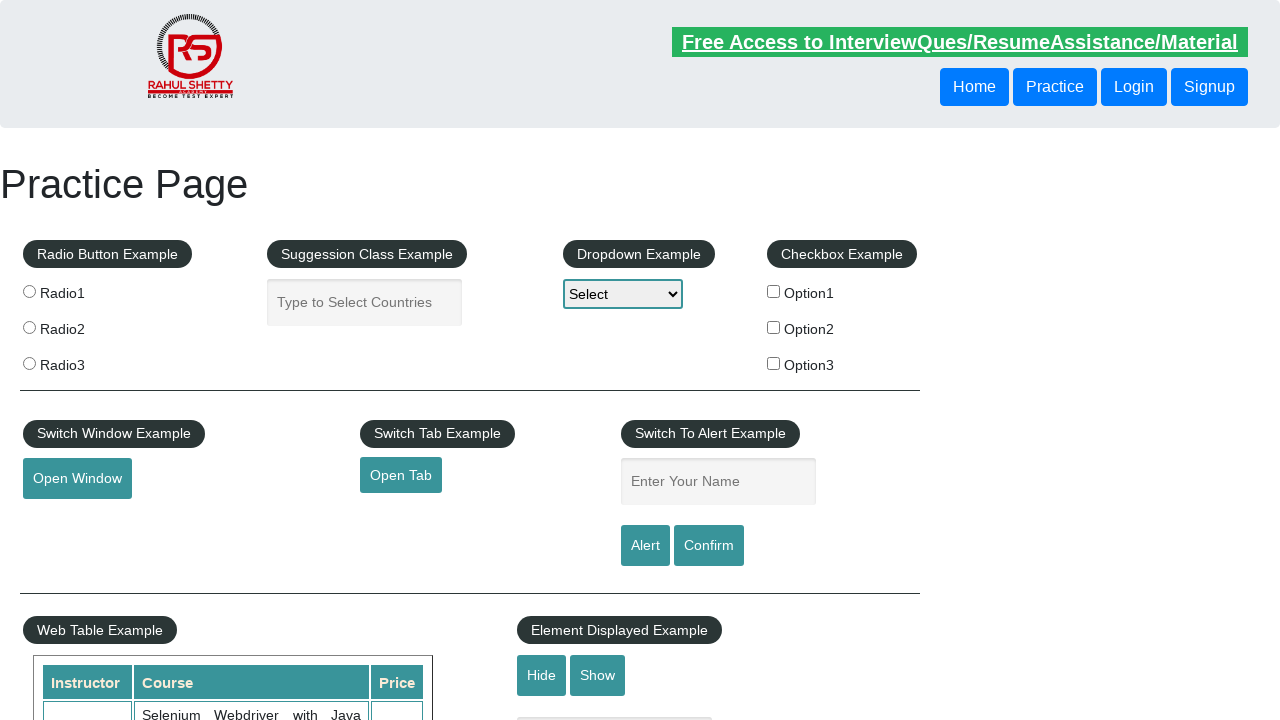